Tests handling of JavaScript prompt dialog by accepting it with custom text input

Starting URL: https://www.lambdatest.com/selenium-playground/javascript-alert-box-demo

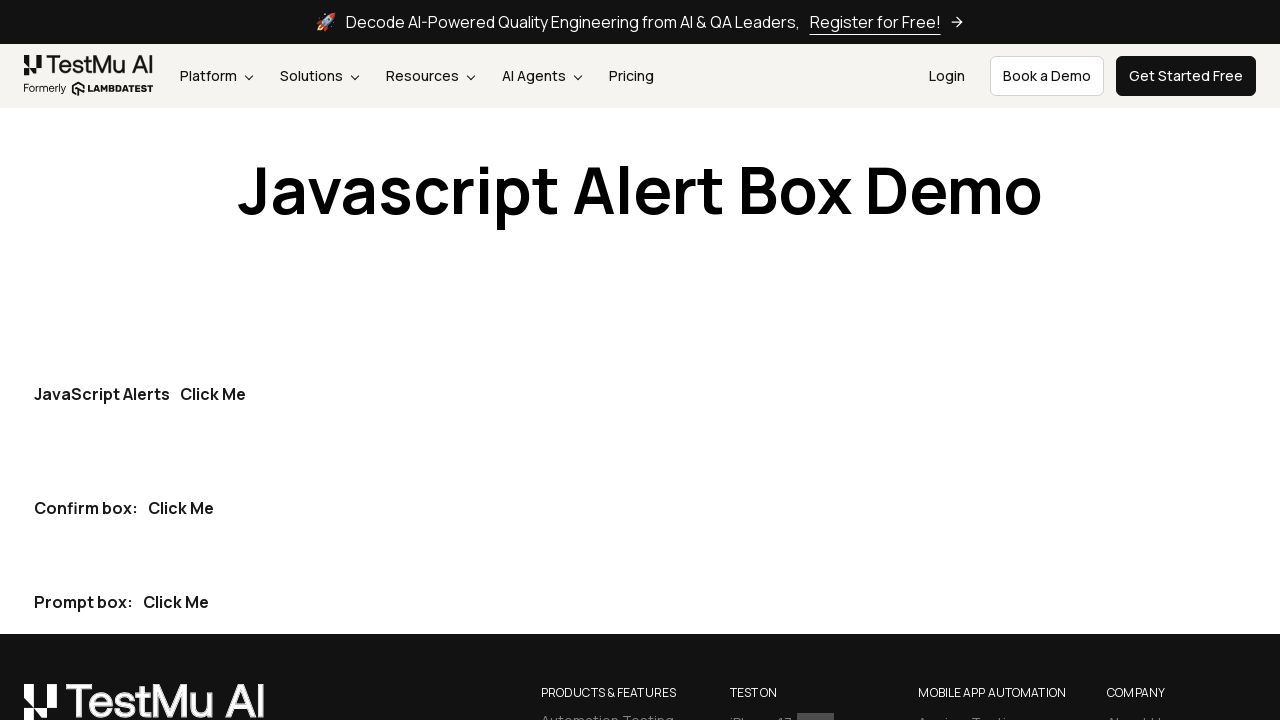

Set up dialog handler to accept prompt with text 'Che'
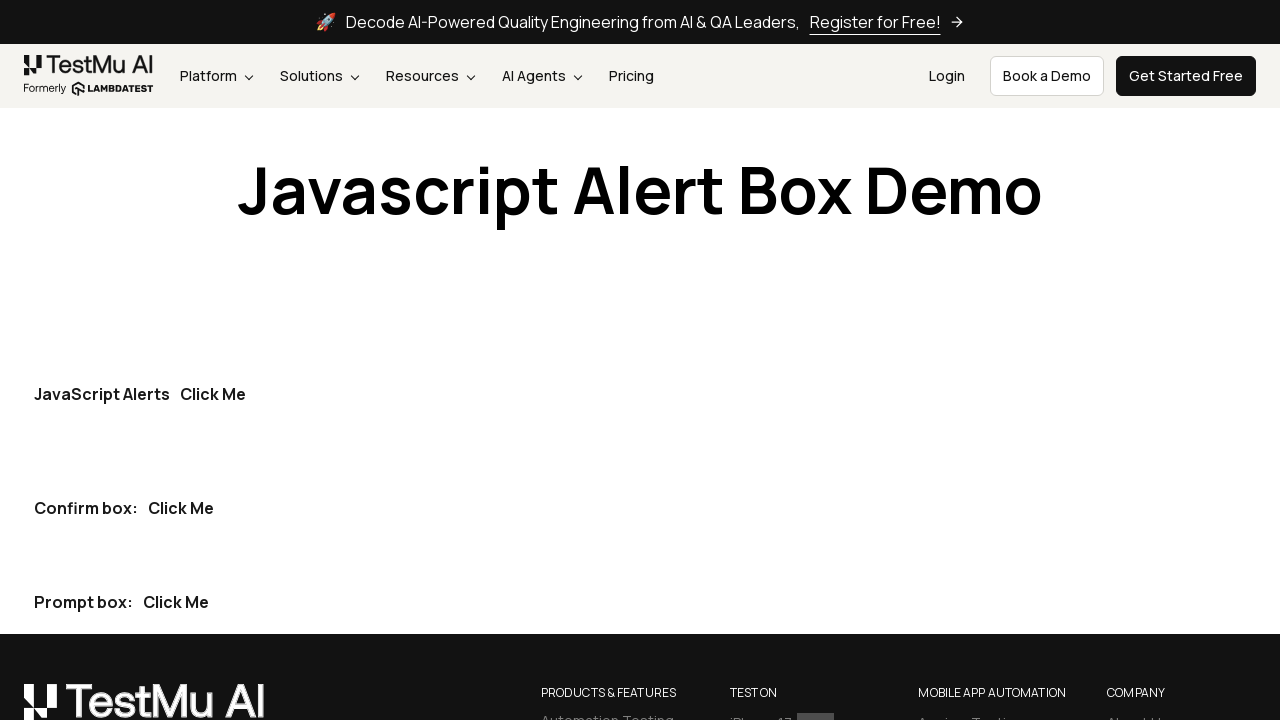

Clicked button to trigger JavaScript prompt dialog at (176, 602) on (//button[contains(@class,'btn btn-dark')])[3]
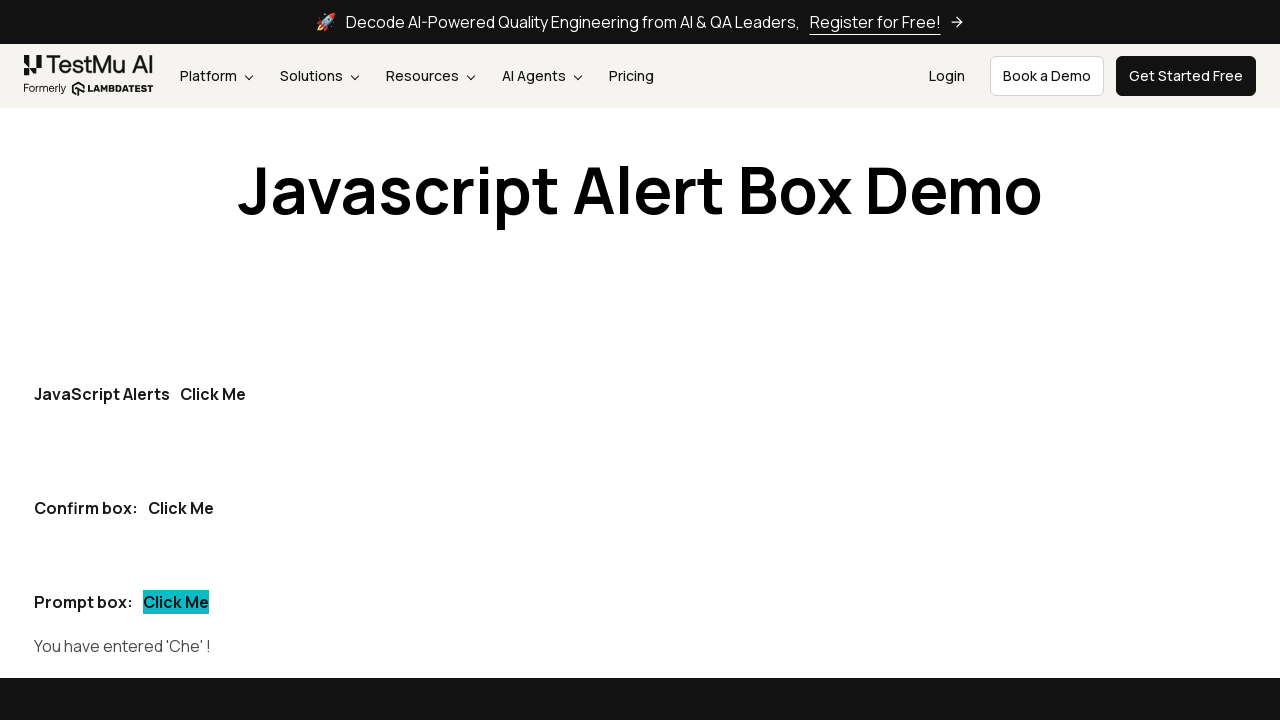

Verified that prompt result text contains 'Che'
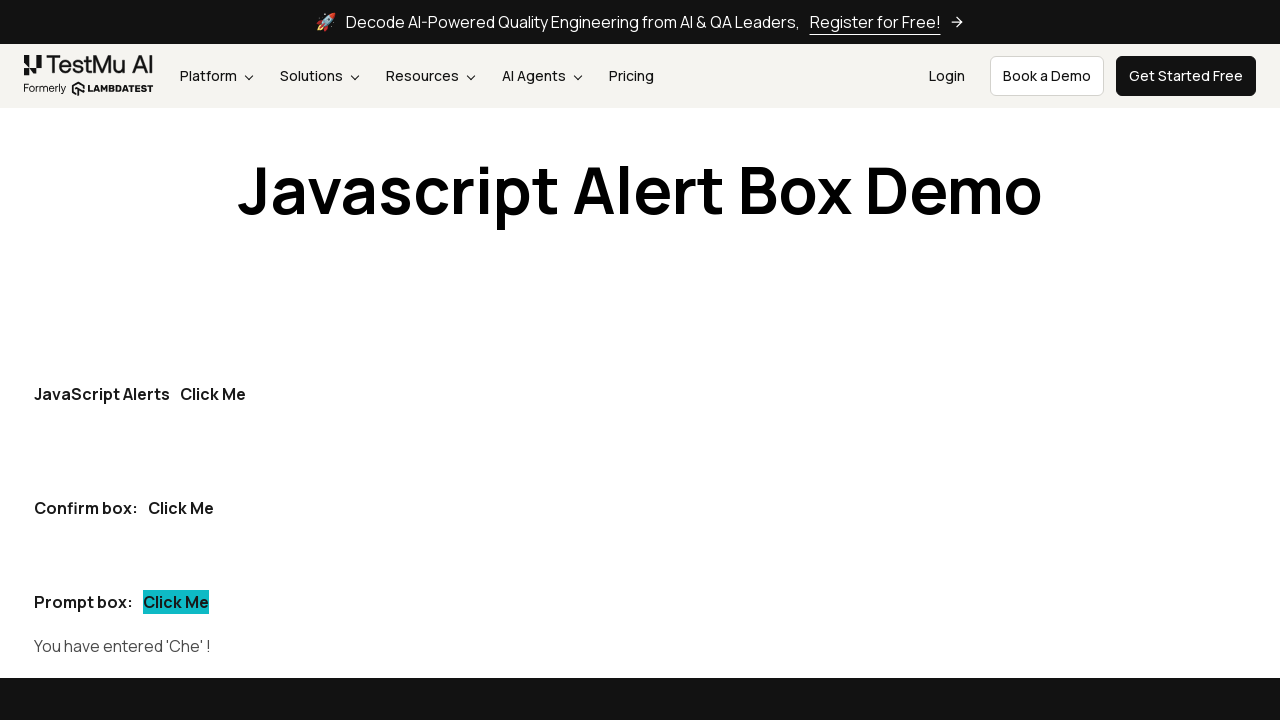

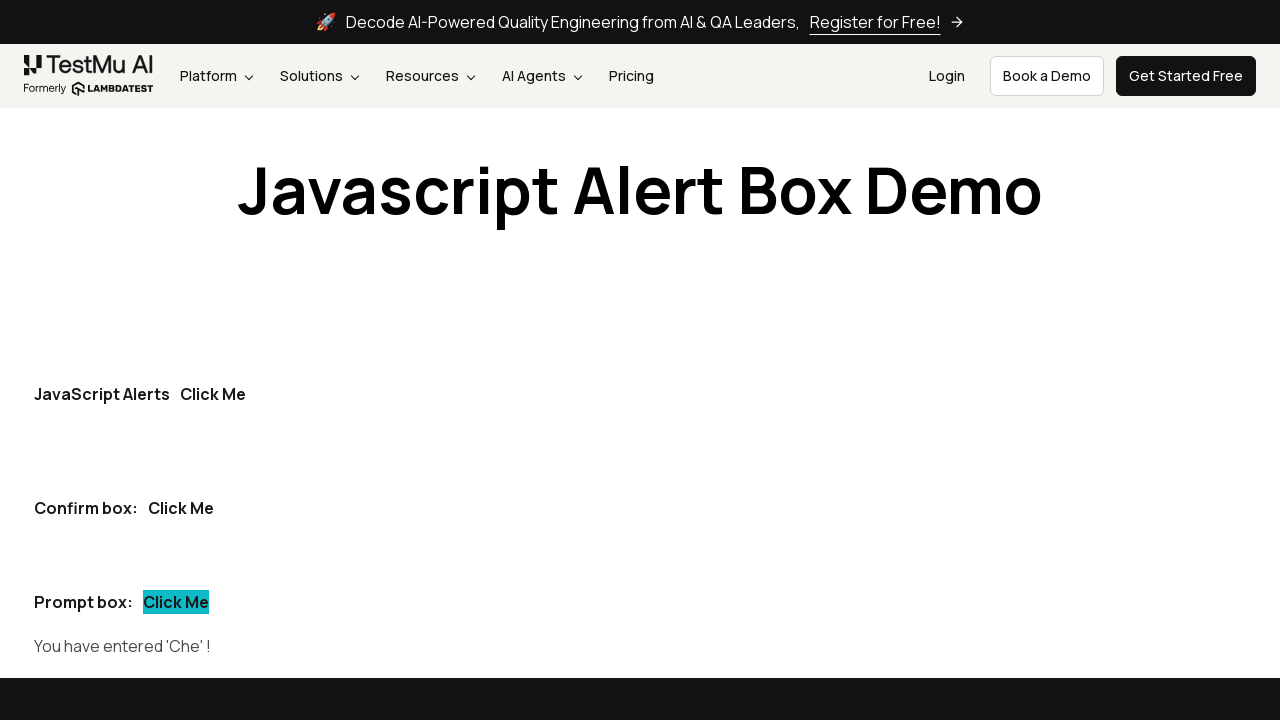